Tests that edits are saved when the edit input loses focus (blur)

Starting URL: https://demo.playwright.dev/todomvc

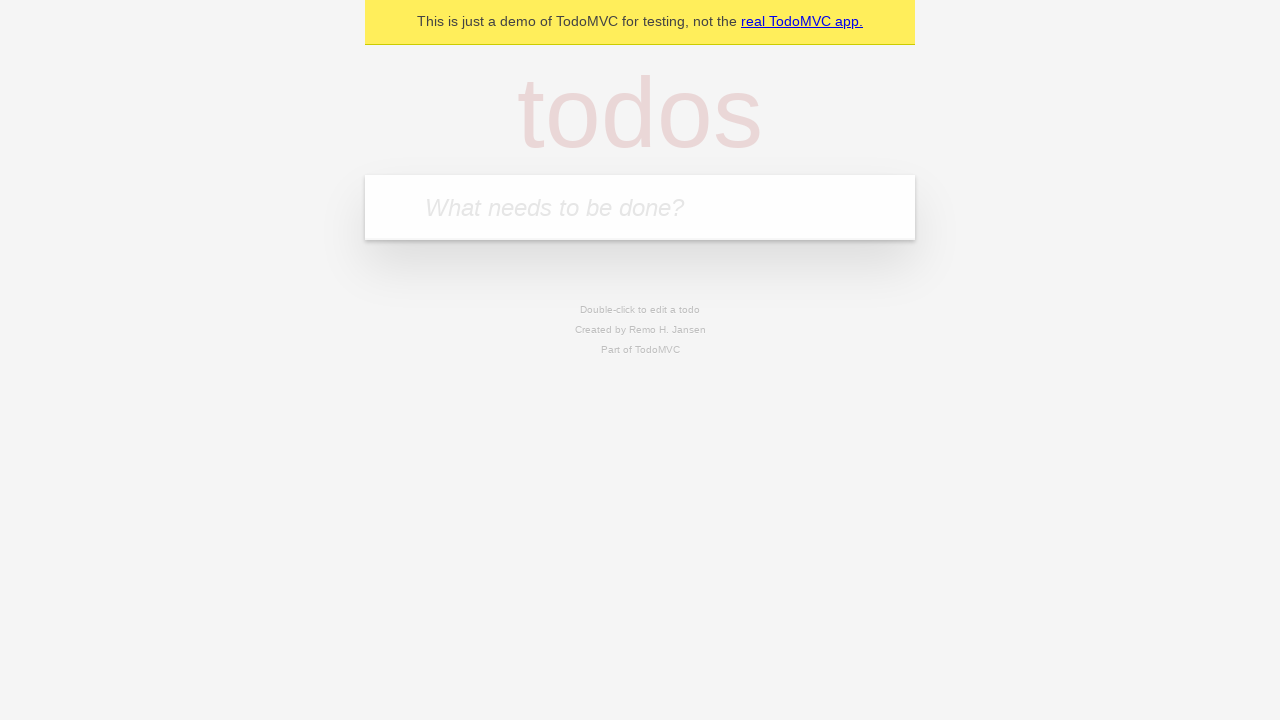

Filled new todo input with 'buy some cheese' on internal:attr=[placeholder="What needs to be done?"i]
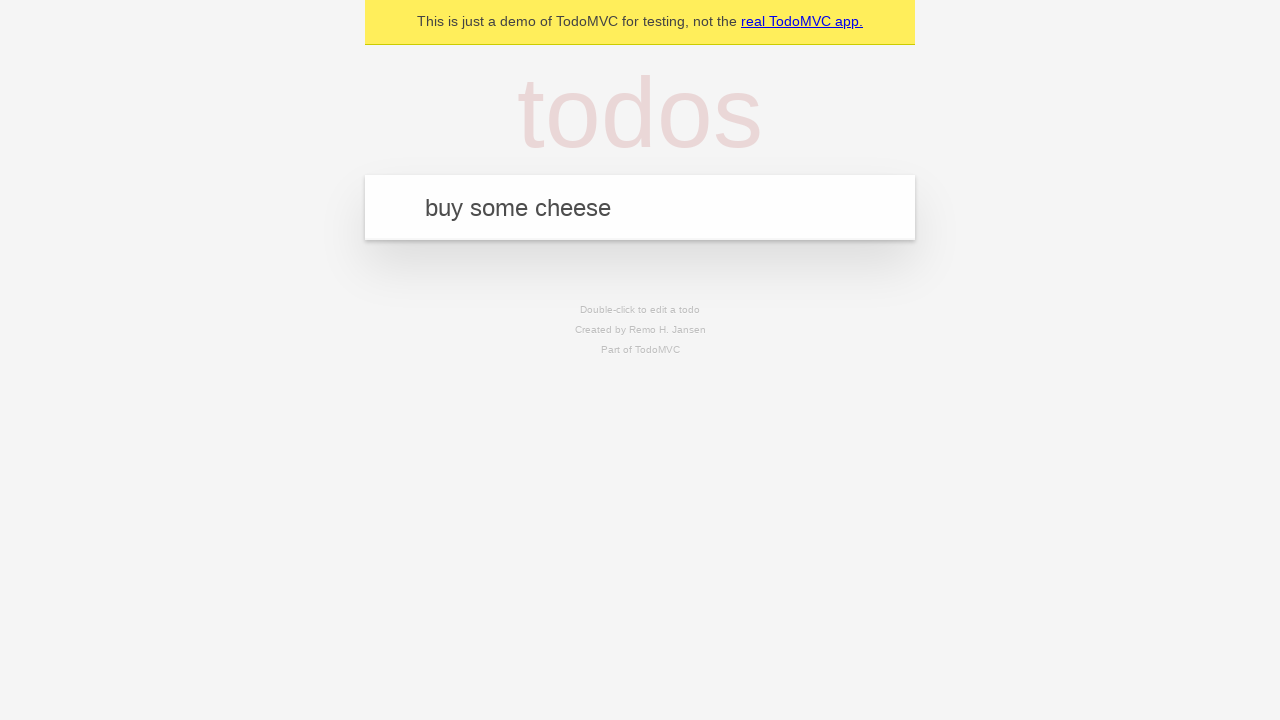

Pressed Enter to create first todo on internal:attr=[placeholder="What needs to be done?"i]
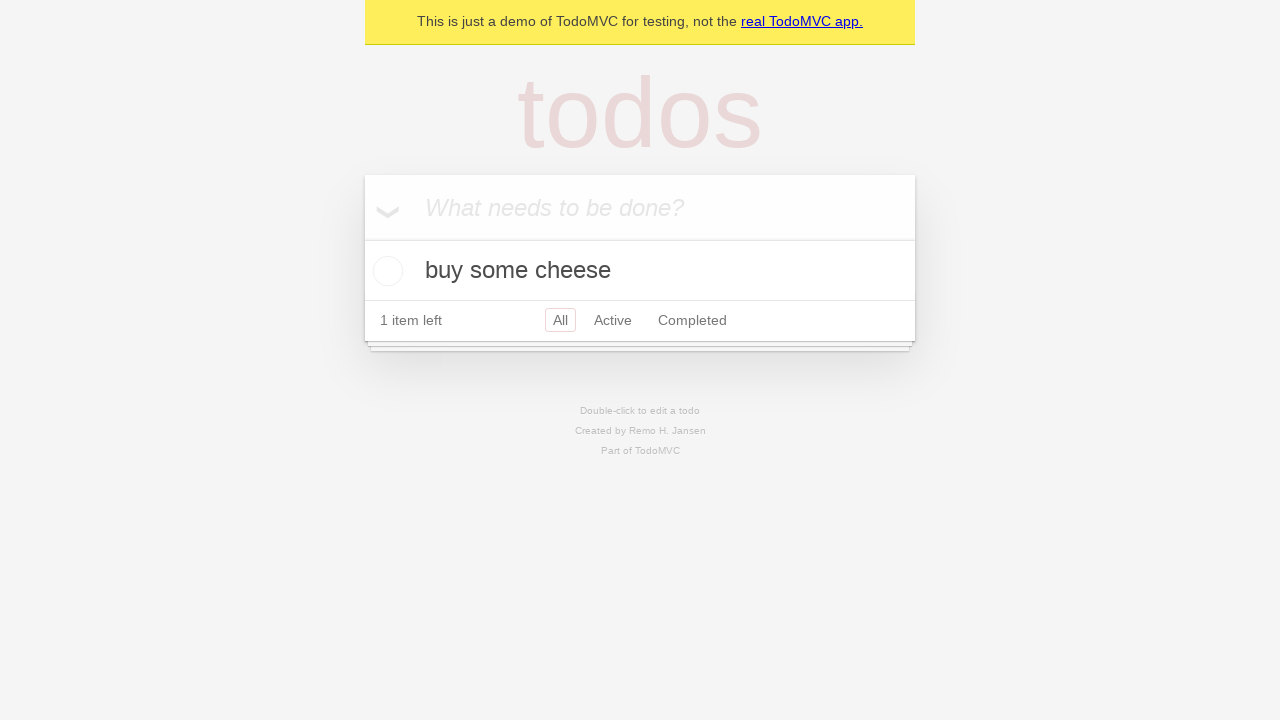

Filled new todo input with 'feed the cat' on internal:attr=[placeholder="What needs to be done?"i]
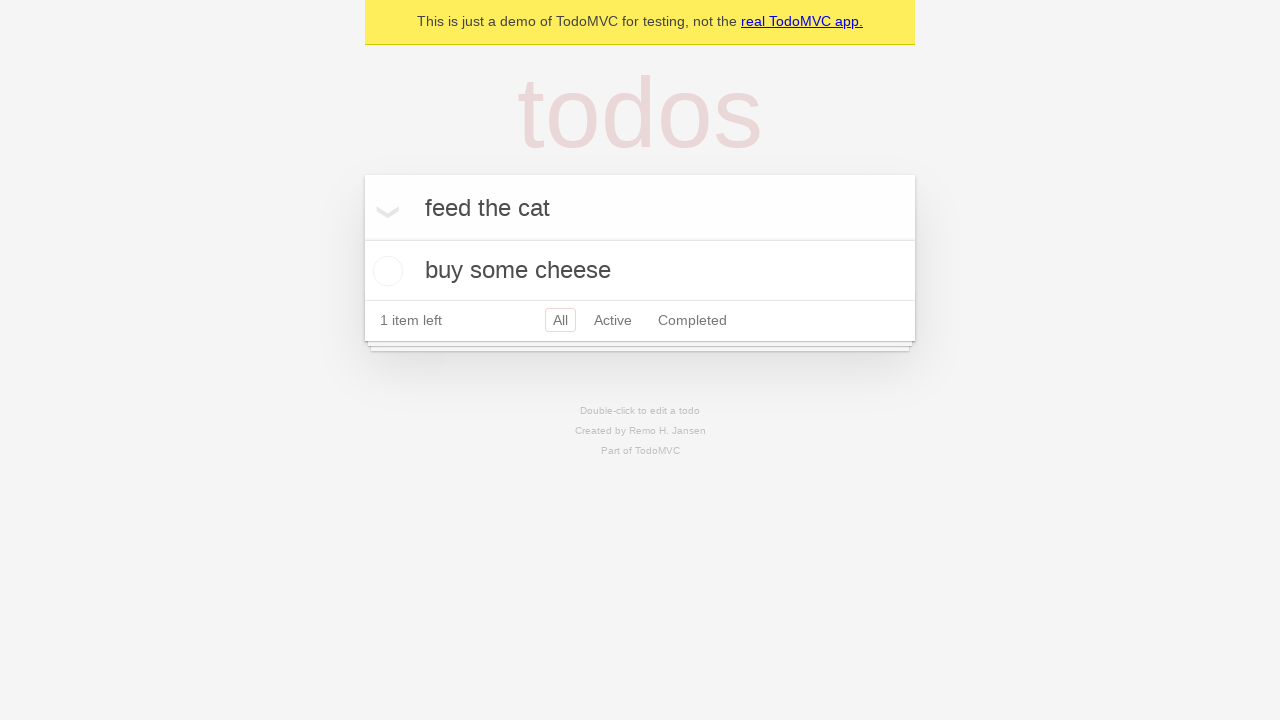

Pressed Enter to create second todo on internal:attr=[placeholder="What needs to be done?"i]
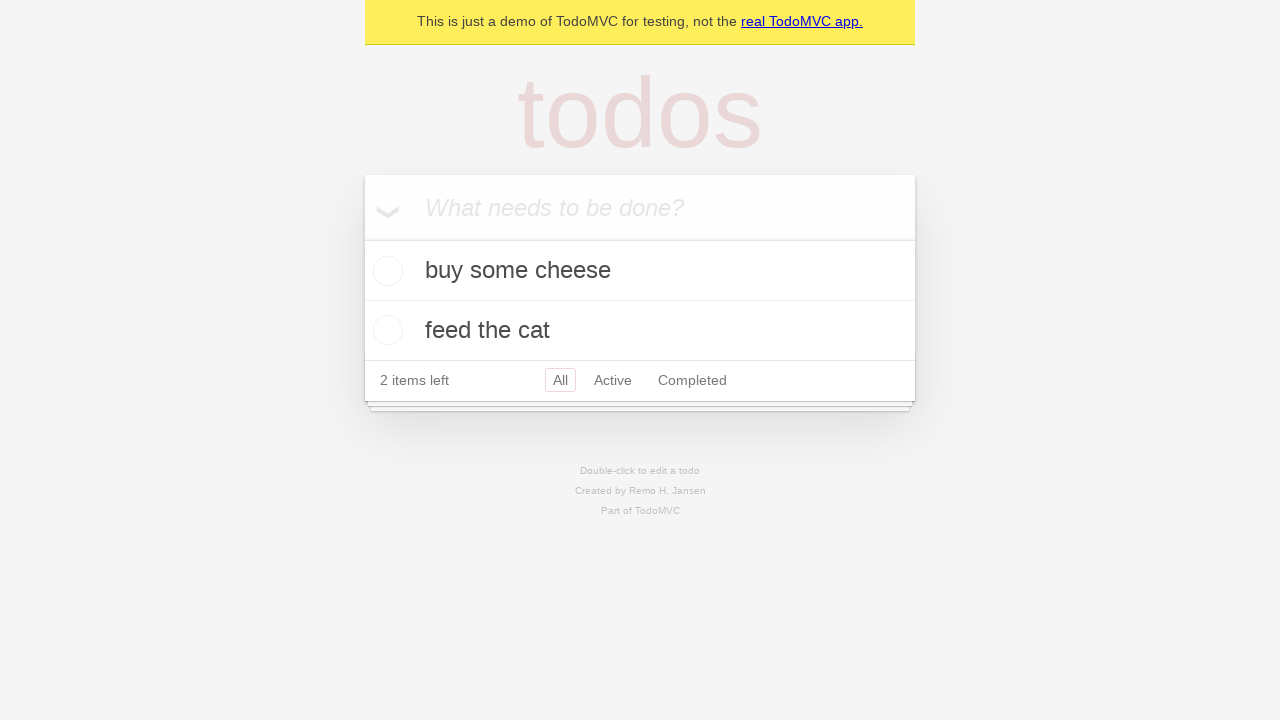

Filled new todo input with 'book a doctors appointment' on internal:attr=[placeholder="What needs to be done?"i]
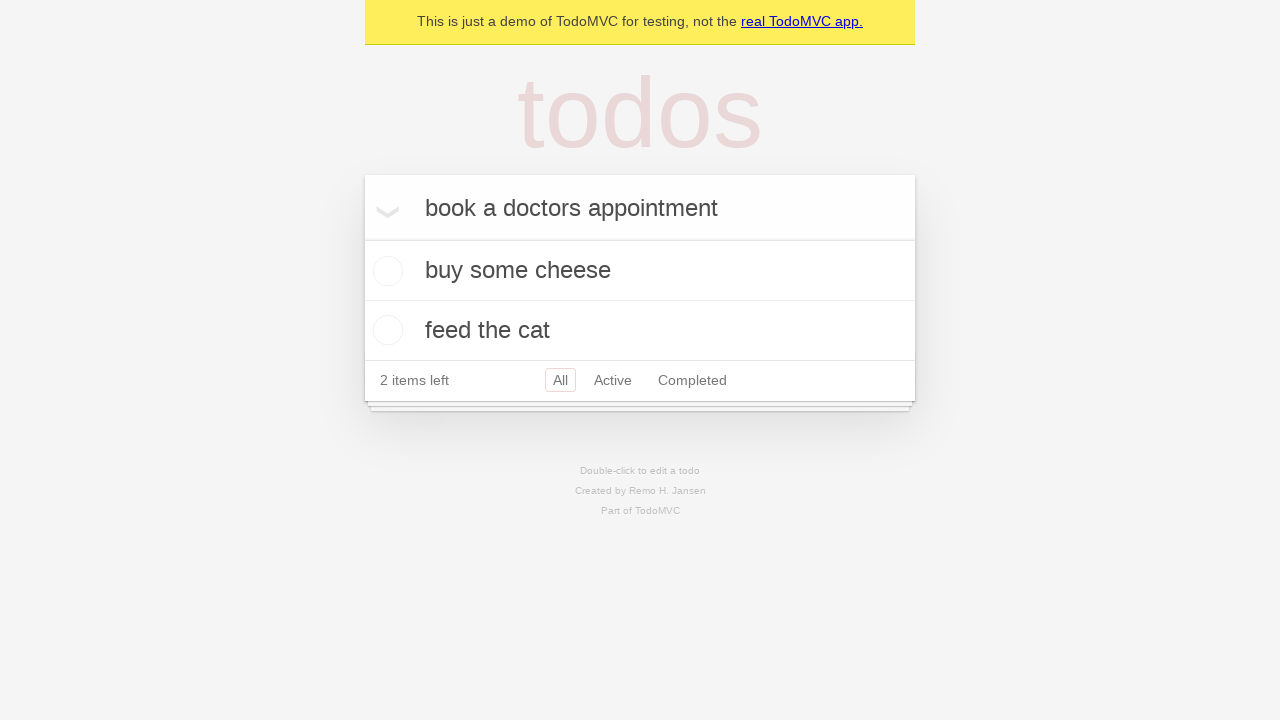

Pressed Enter to create third todo on internal:attr=[placeholder="What needs to be done?"i]
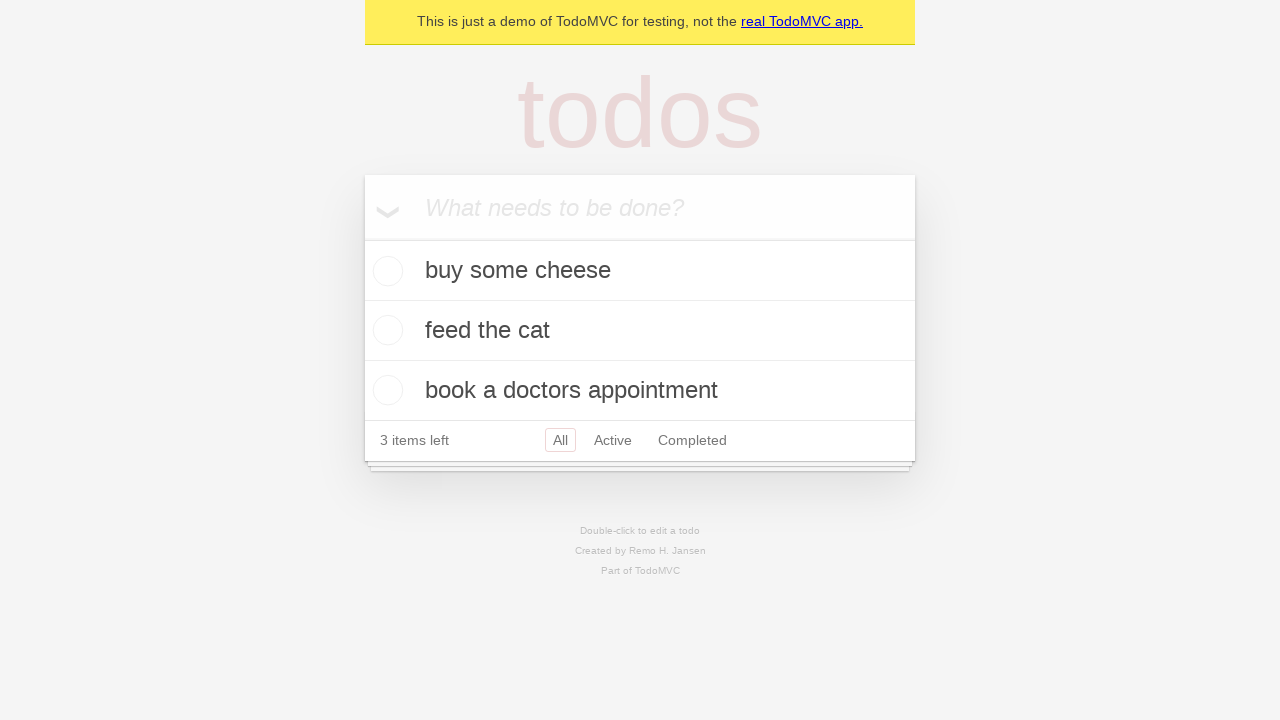

Double-clicked second todo item to enter edit mode at (640, 331) on internal:testid=[data-testid="todo-item"s] >> nth=1
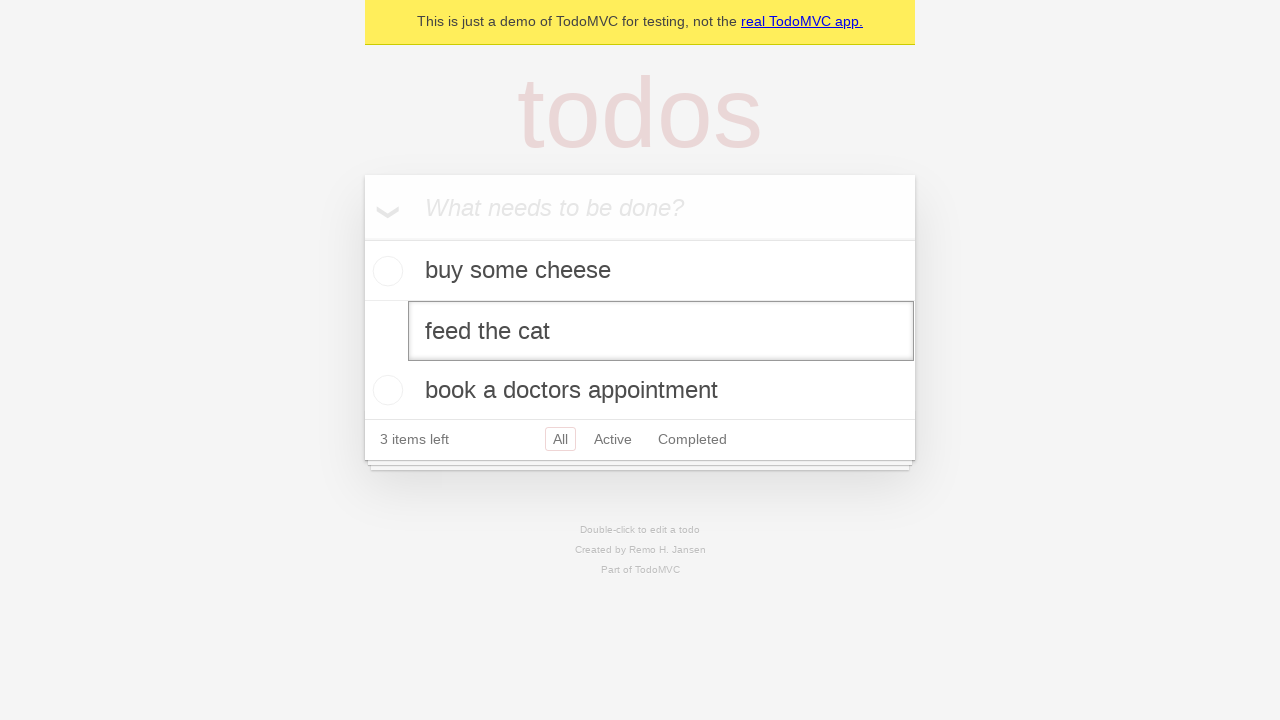

Filled edit textbox with 'buy some sausages' on internal:testid=[data-testid="todo-item"s] >> nth=1 >> internal:role=textbox[nam
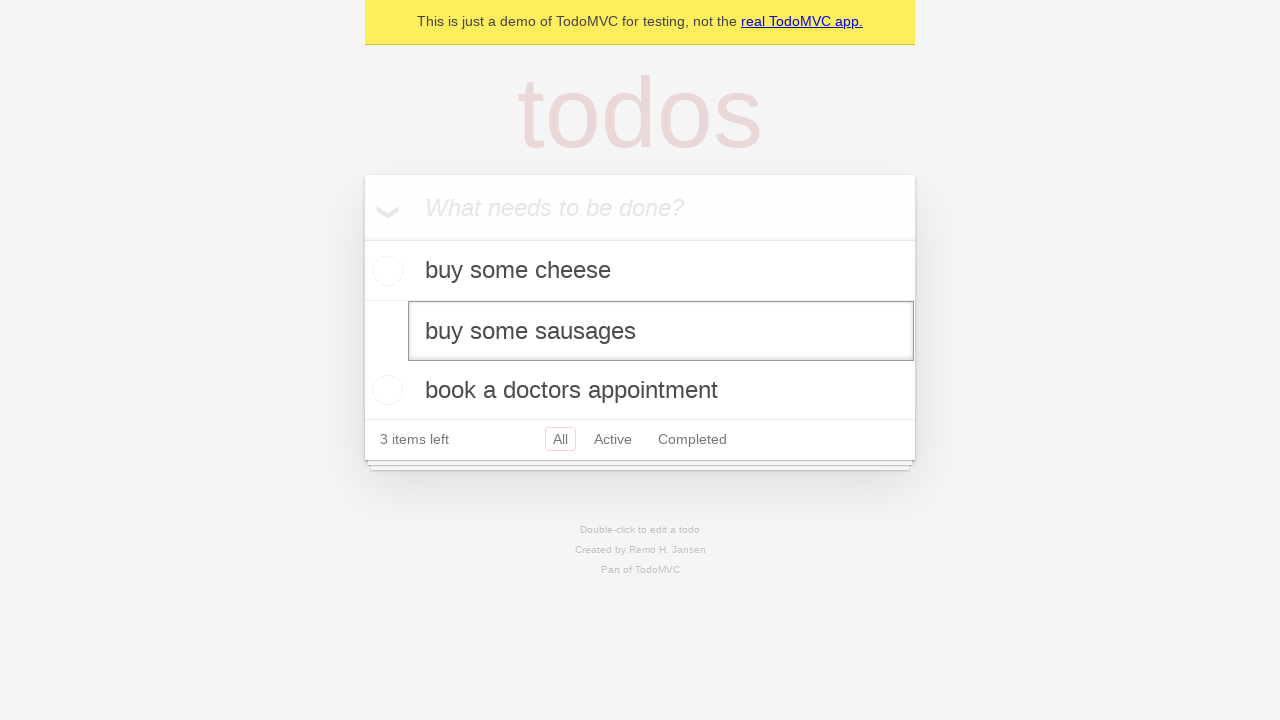

Dispatched blur event on edit textbox to save changes
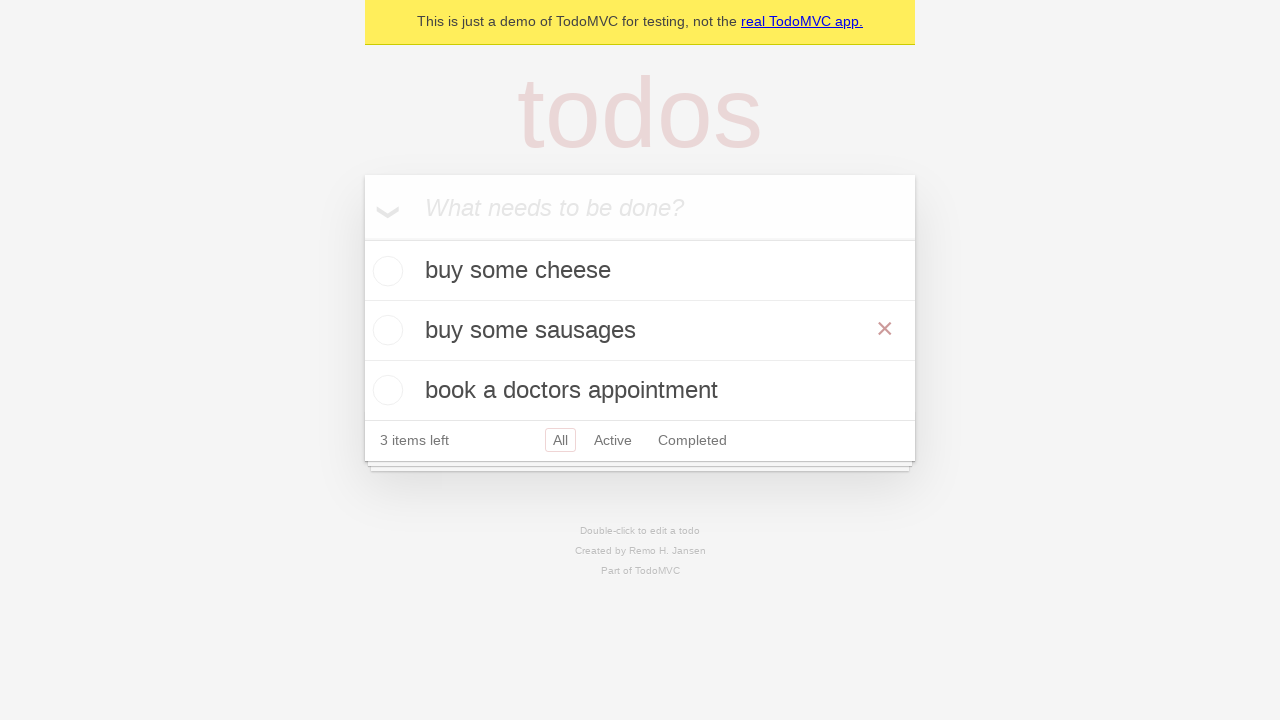

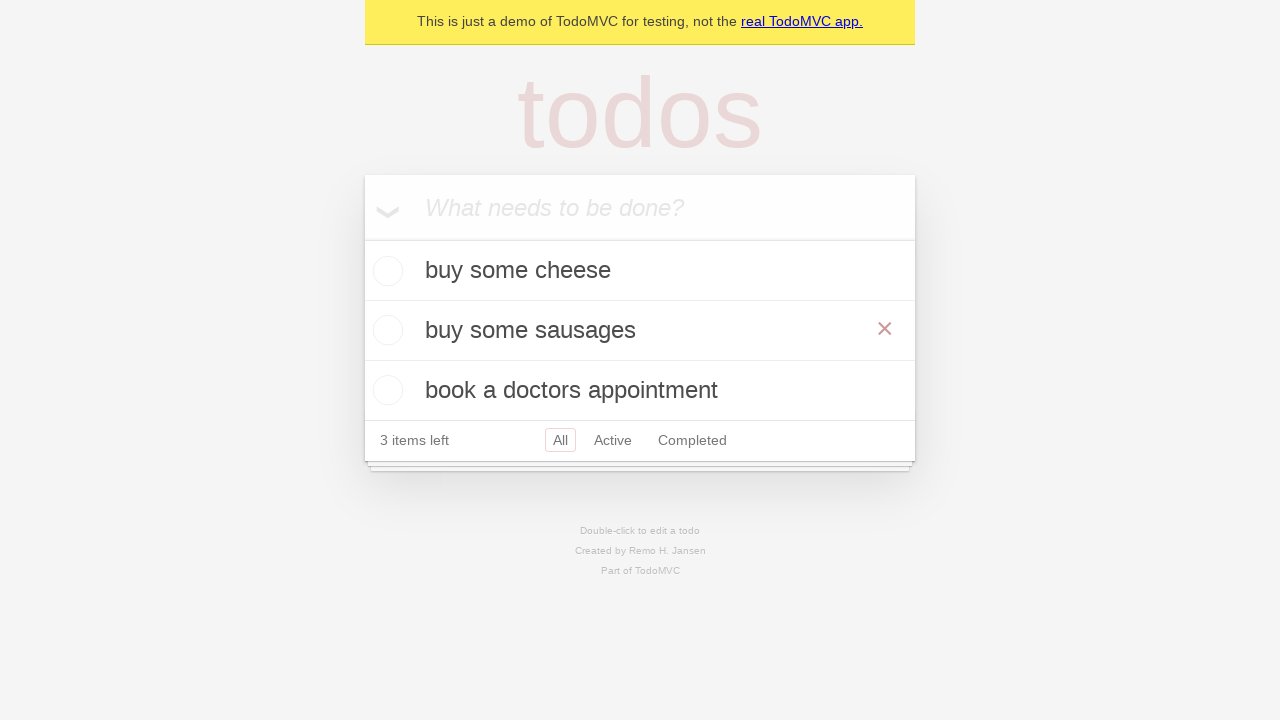